Tests that new items are appended to the bottom of the list by creating 3 todos

Starting URL: https://todo-app.serenity-js.org/#/

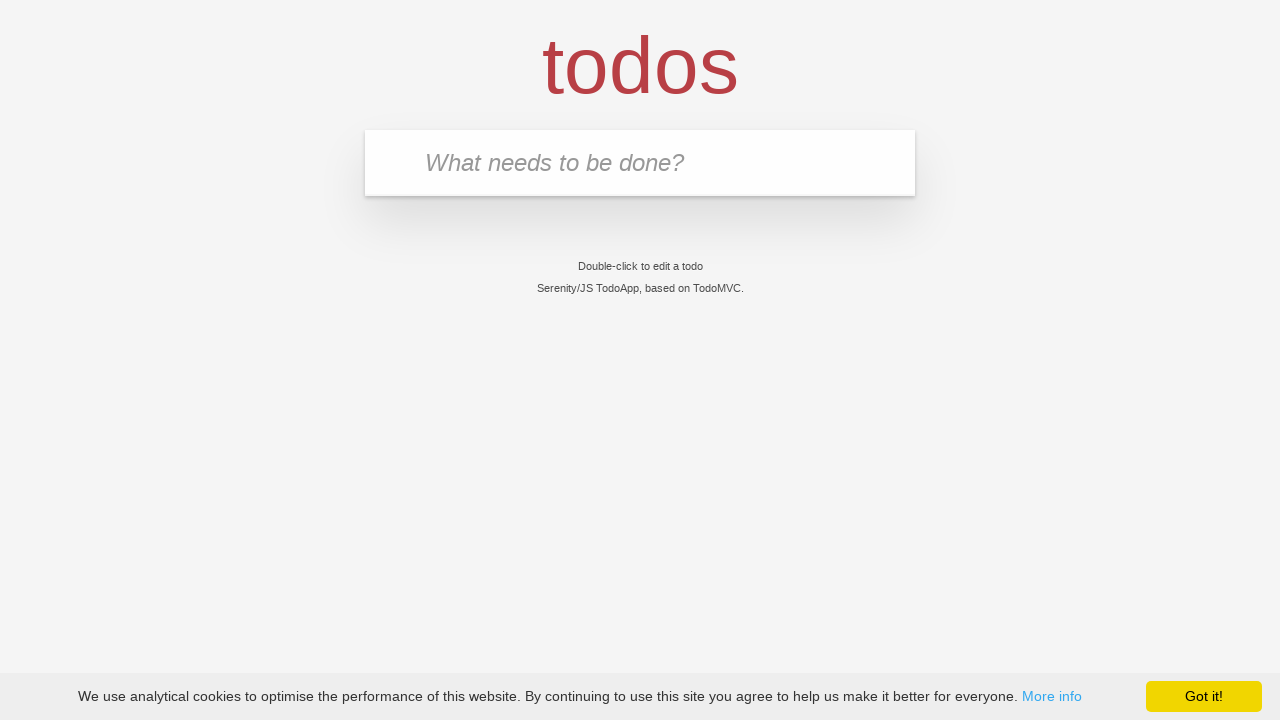

Filled new todo input with 'buy some cheese' on .new-todo
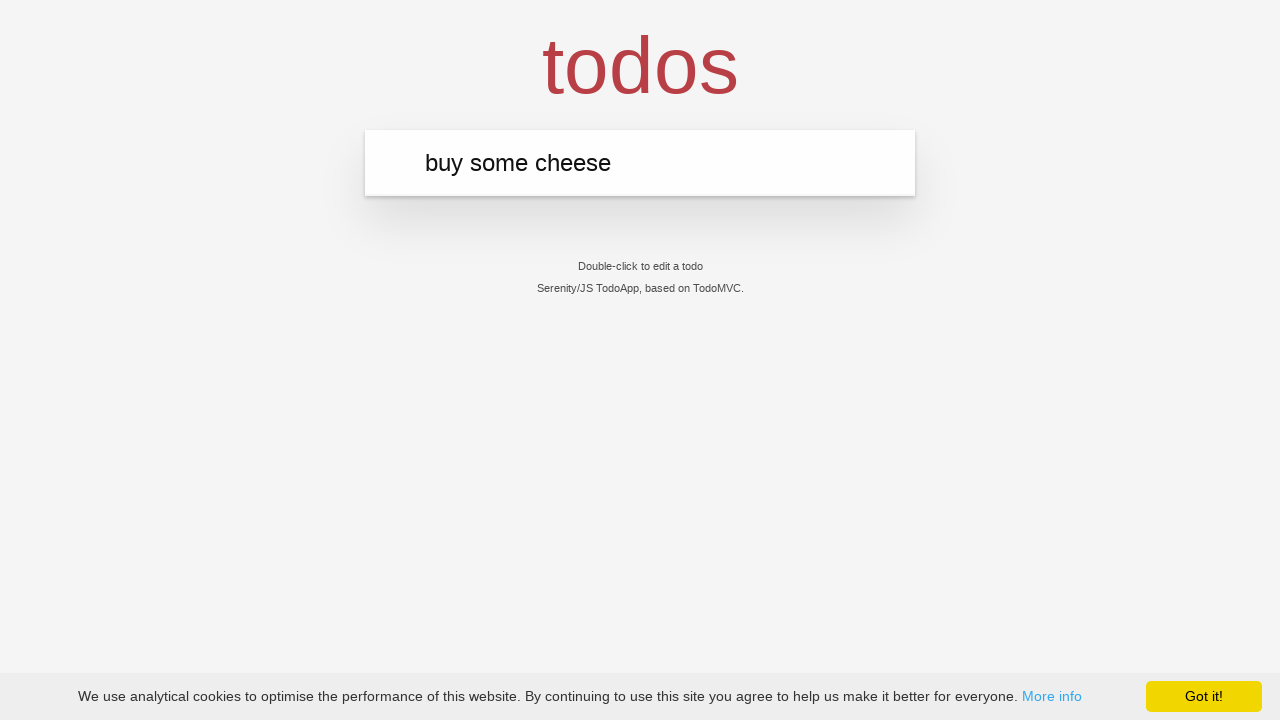

Pressed Enter to create first todo item on .new-todo
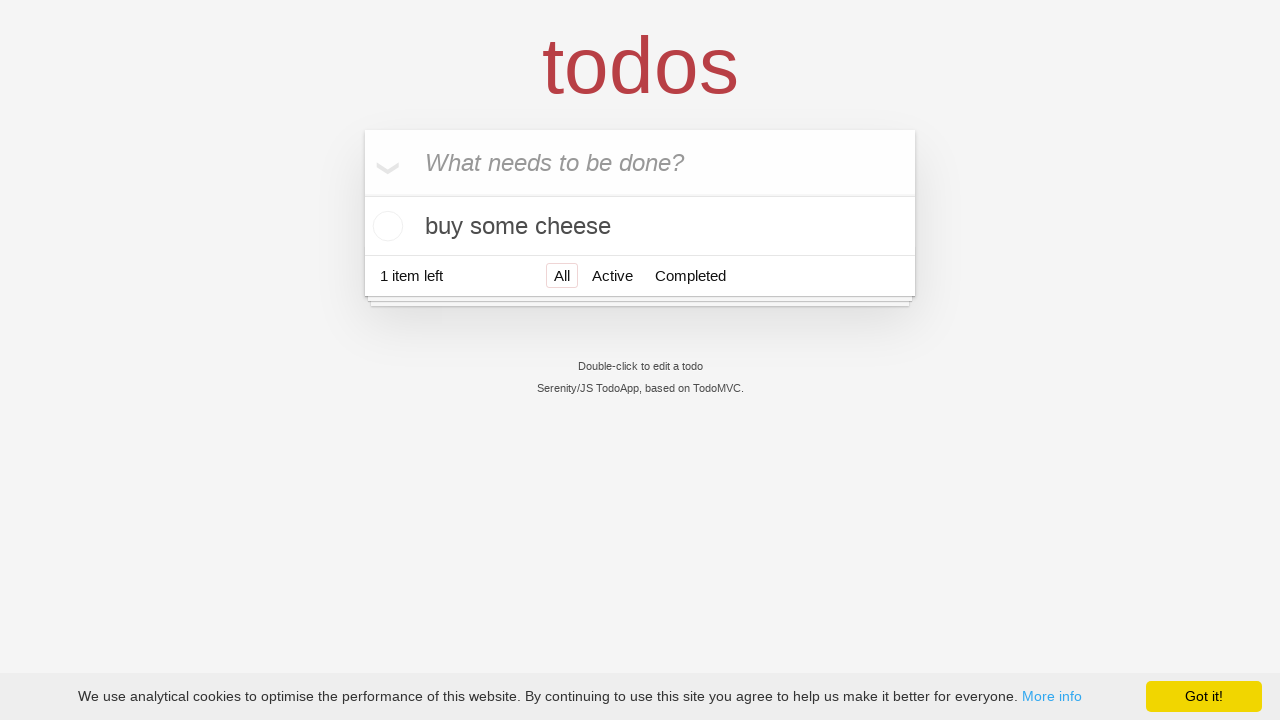

Filled new todo input with 'feed the cat' on .new-todo
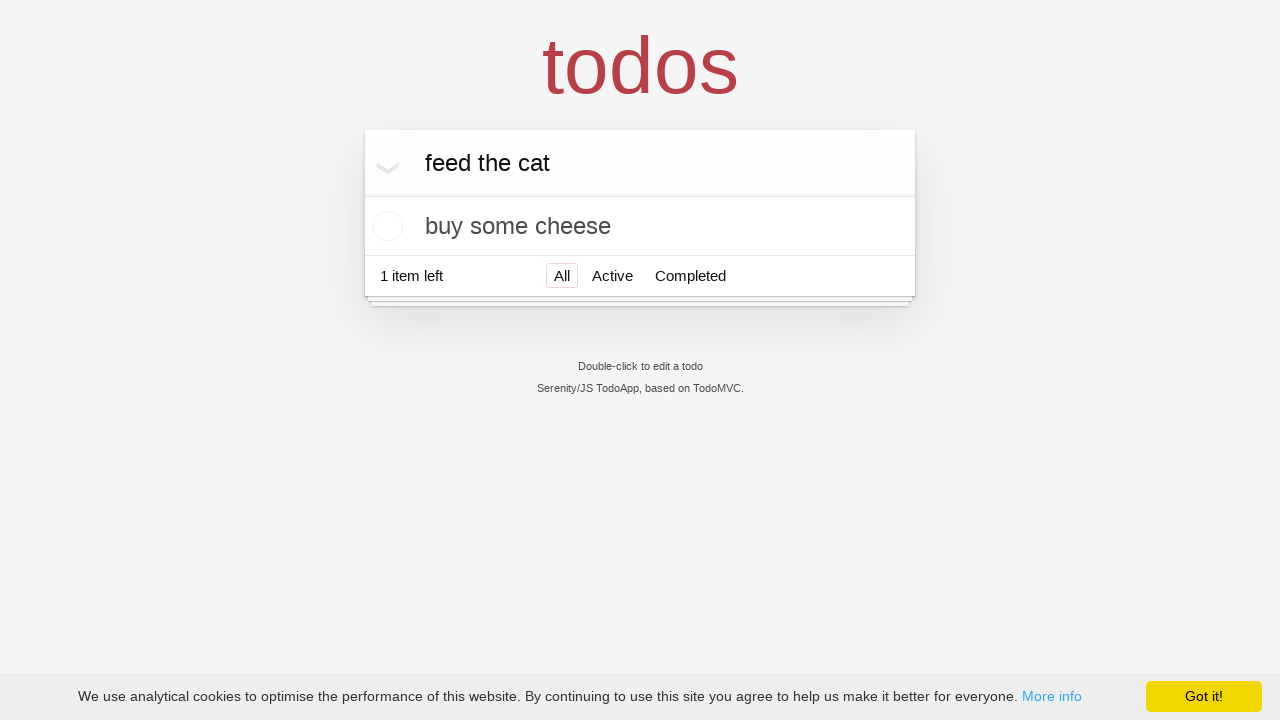

Pressed Enter to create second todo item on .new-todo
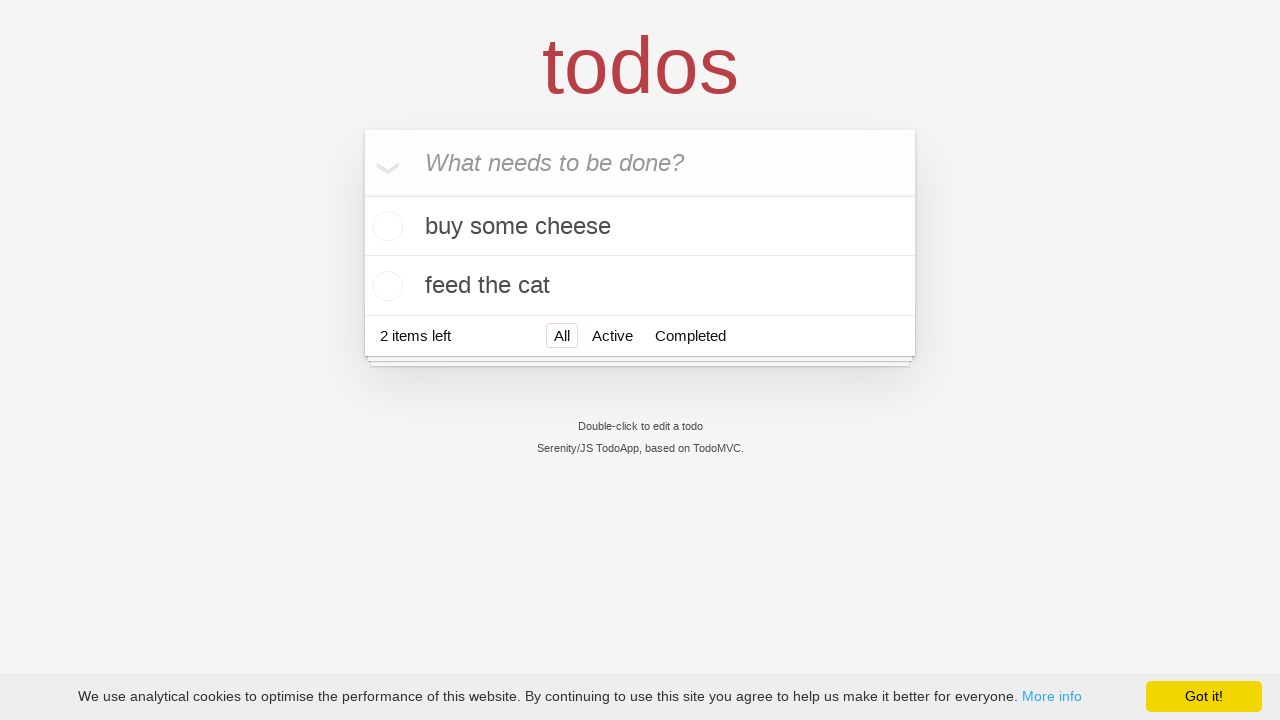

Filled new todo input with 'book a doctors appointment' on .new-todo
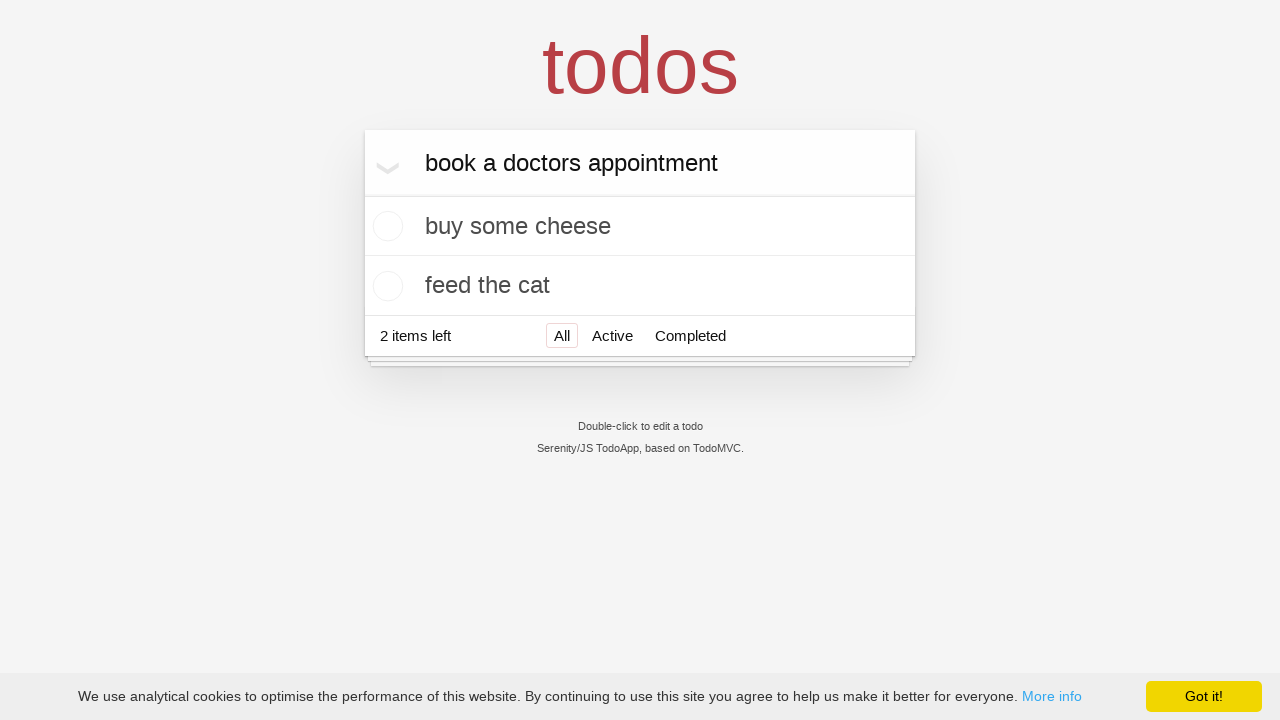

Pressed Enter to create third todo item on .new-todo
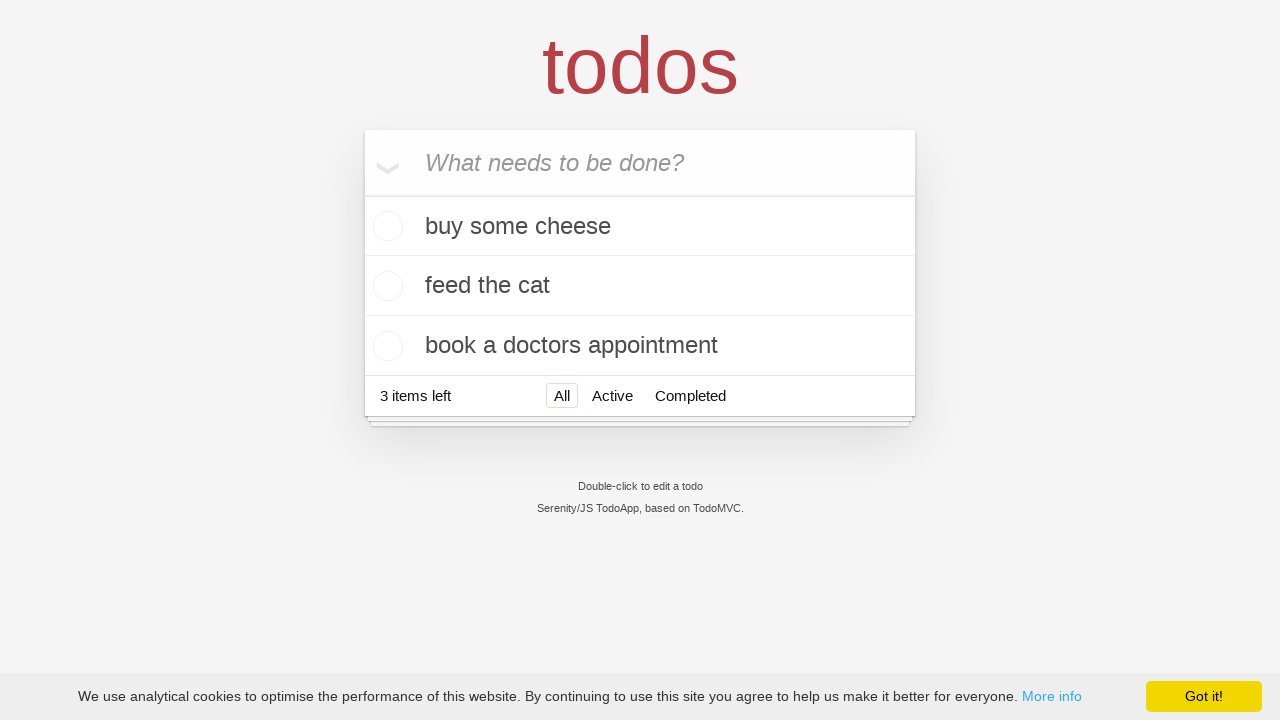

Verified all 3 todo items are appended to the list
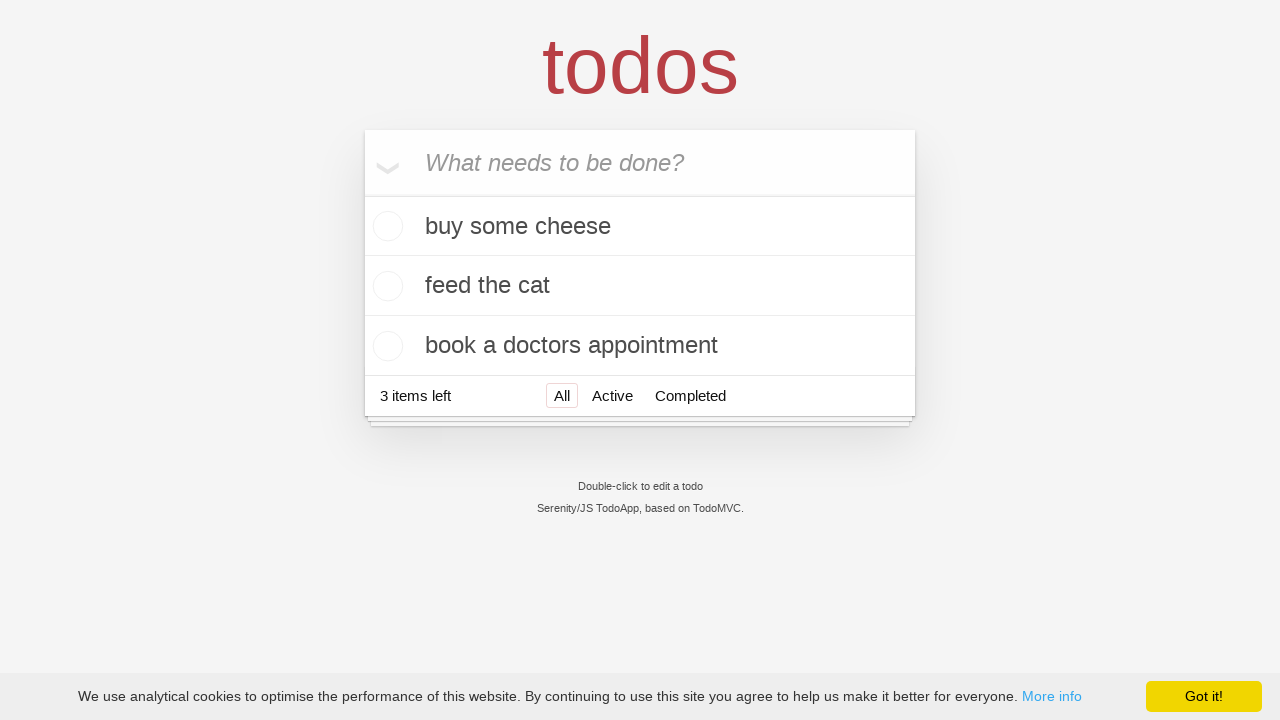

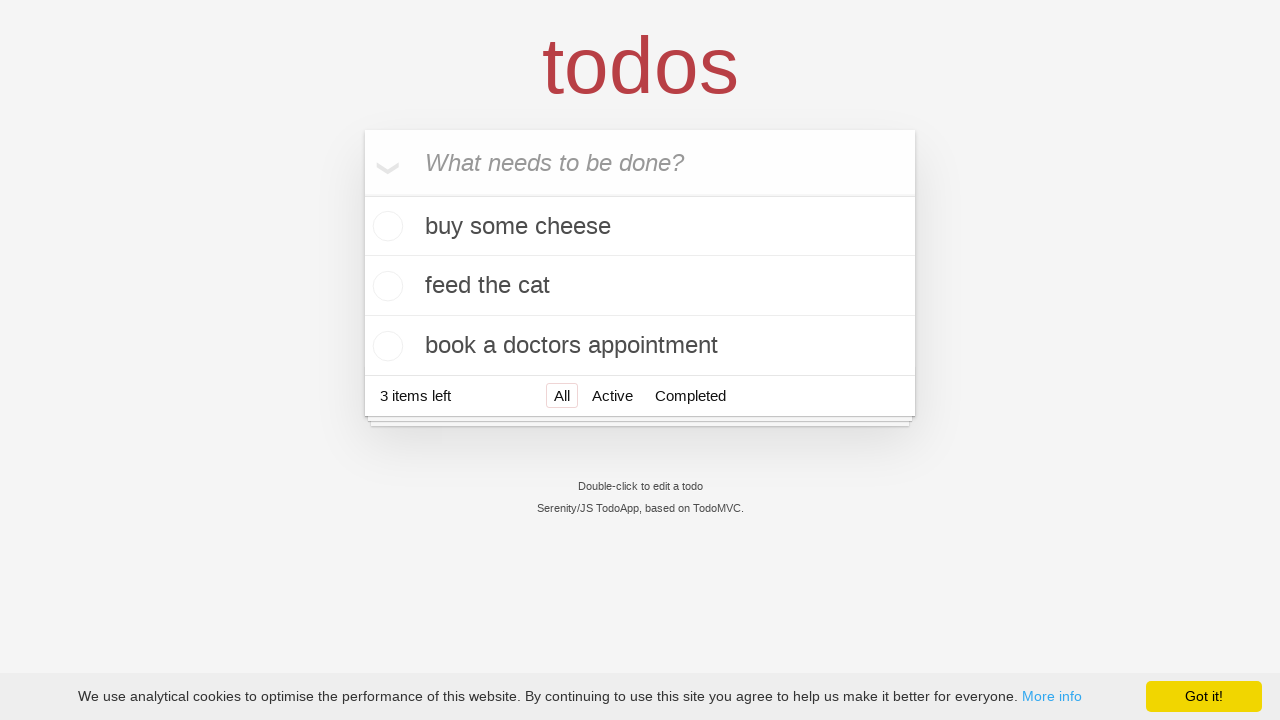